Tests navigation on Honda Canada website by clicking on the "Models" link to verify link text locator functionality

Starting URL: https://www.honda.ca/

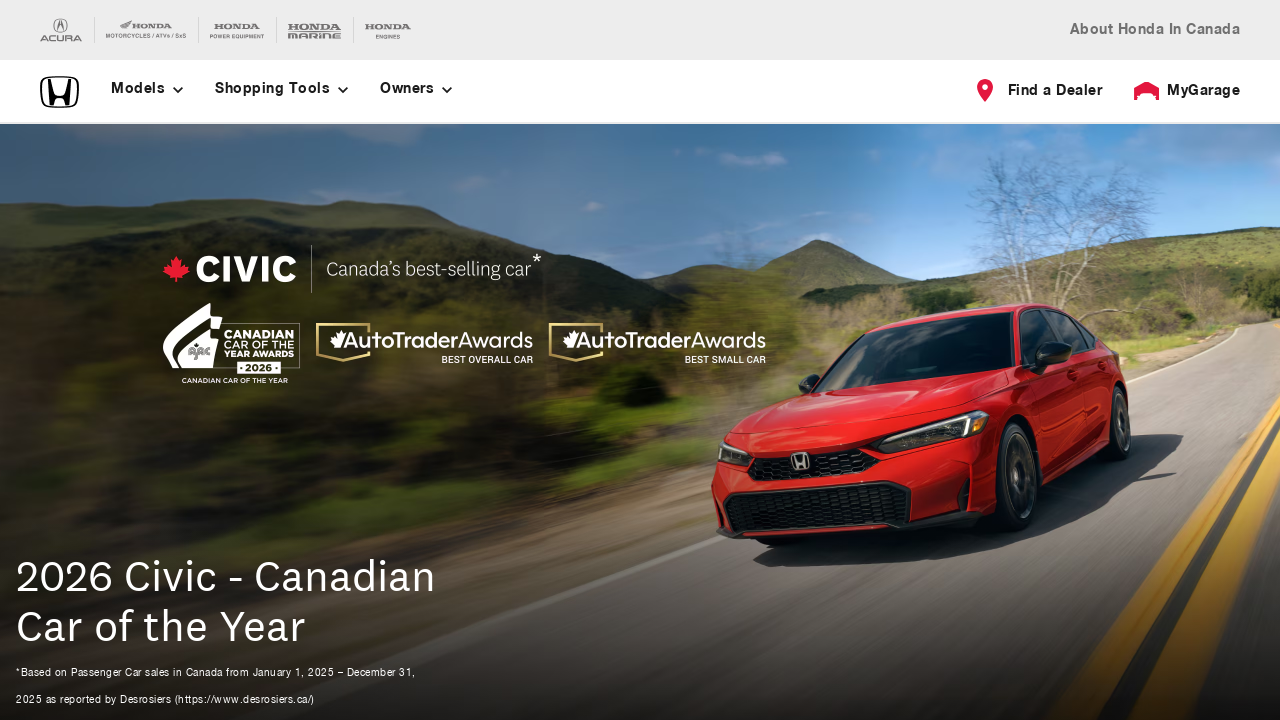

Waited for Honda Canada website to fully load (networkidle)
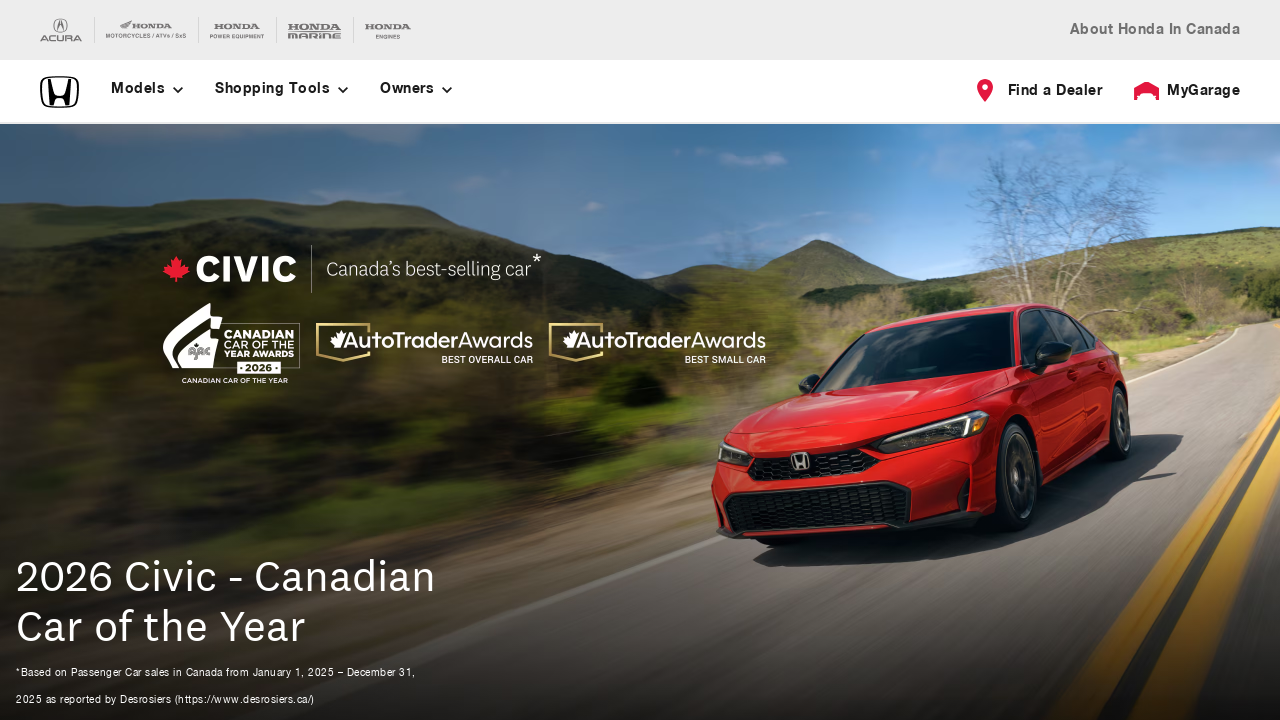

Clicked on the 'Models' link using link text locator at (138, 90) on text=Models
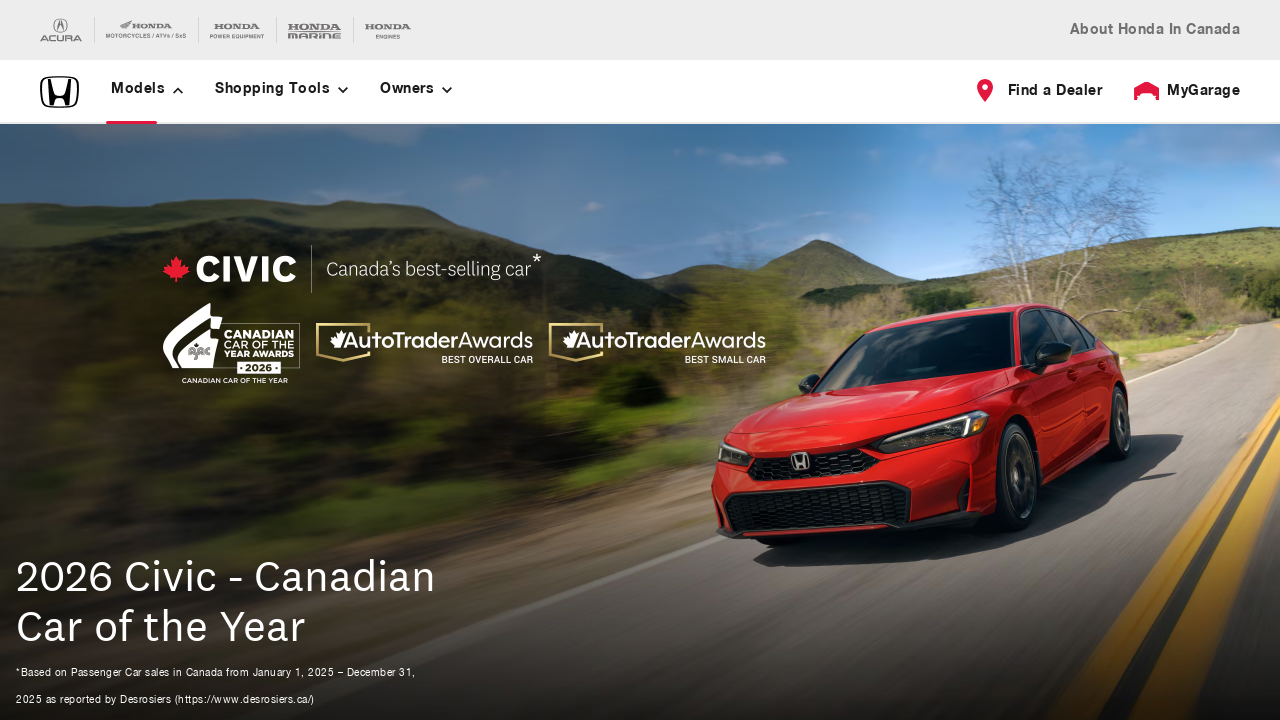

Waited for Models page to fully load after navigation
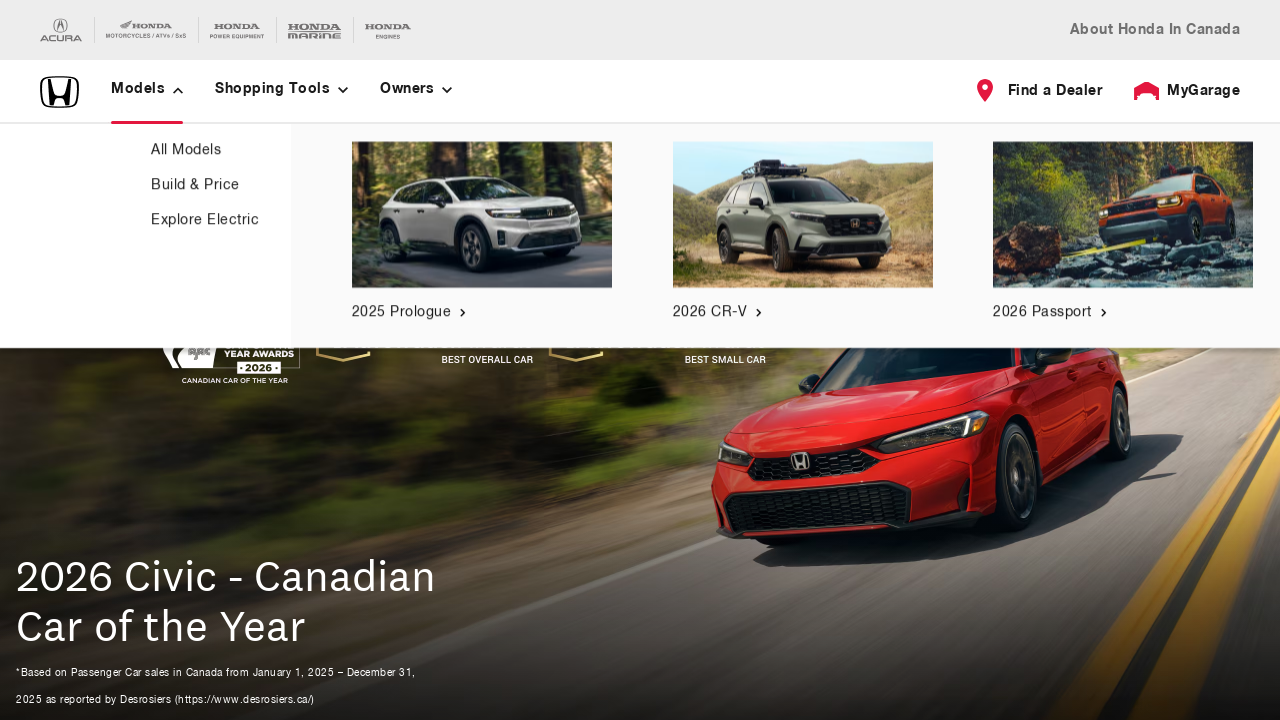

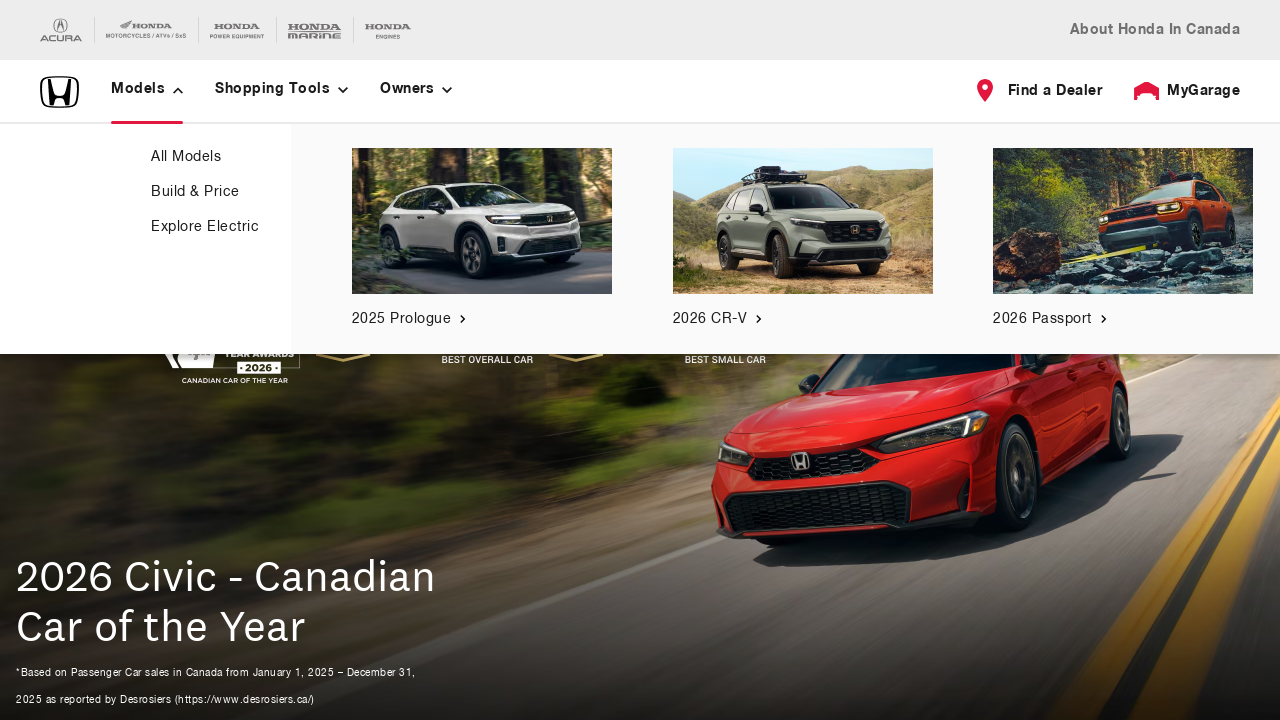